Simple browser test that navigates to the OrangeHRM demo site and verifies the page loads successfully.

Starting URL: https://opensource-demo.orangehrmlive.com/

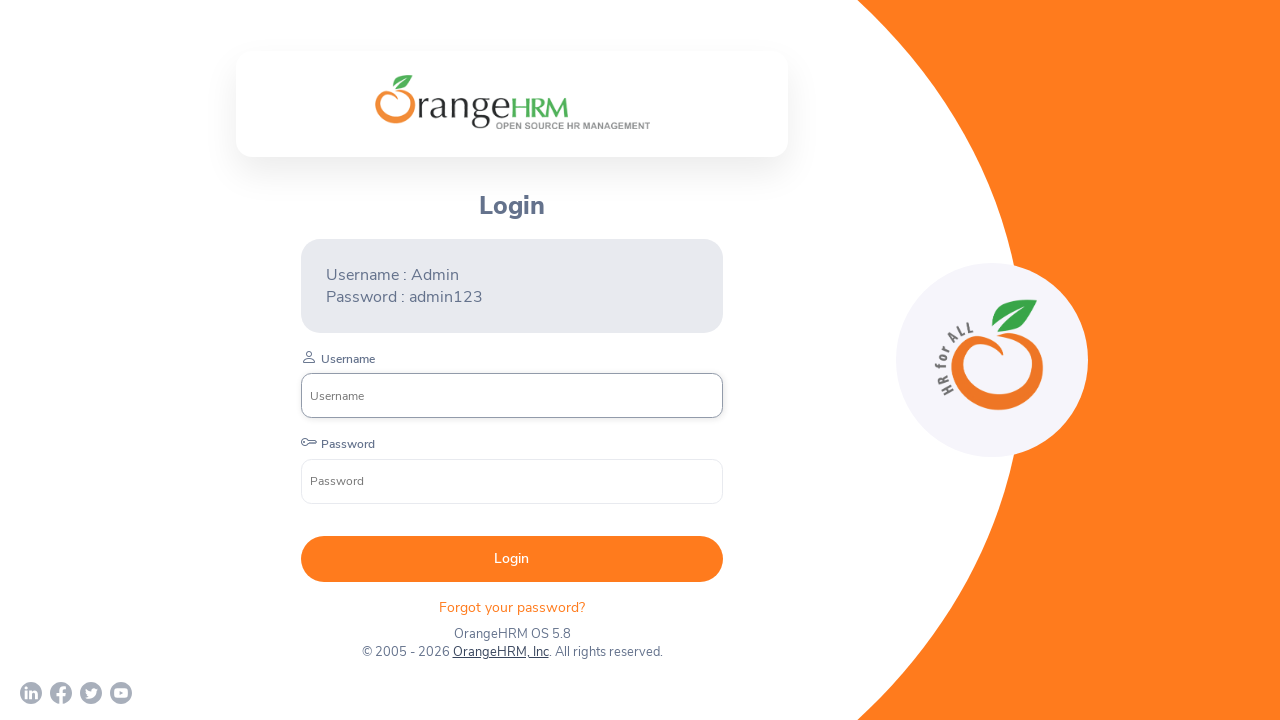

Waited for page DOM to fully load
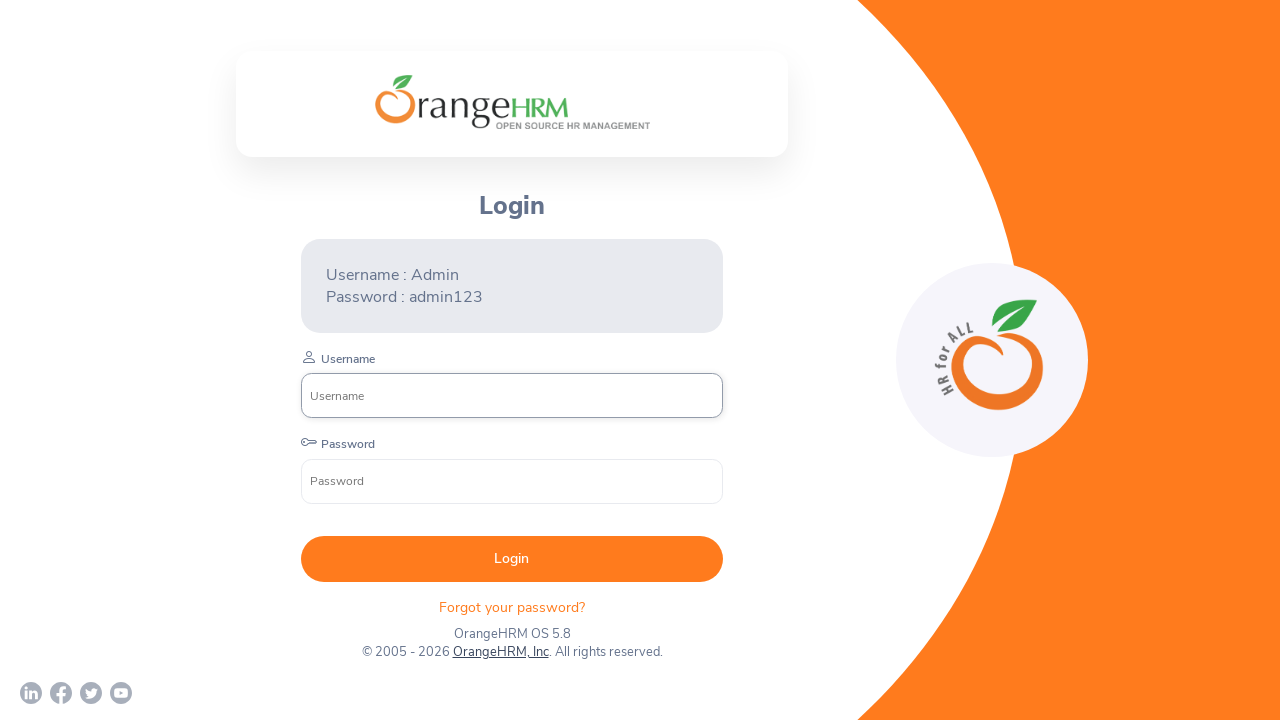

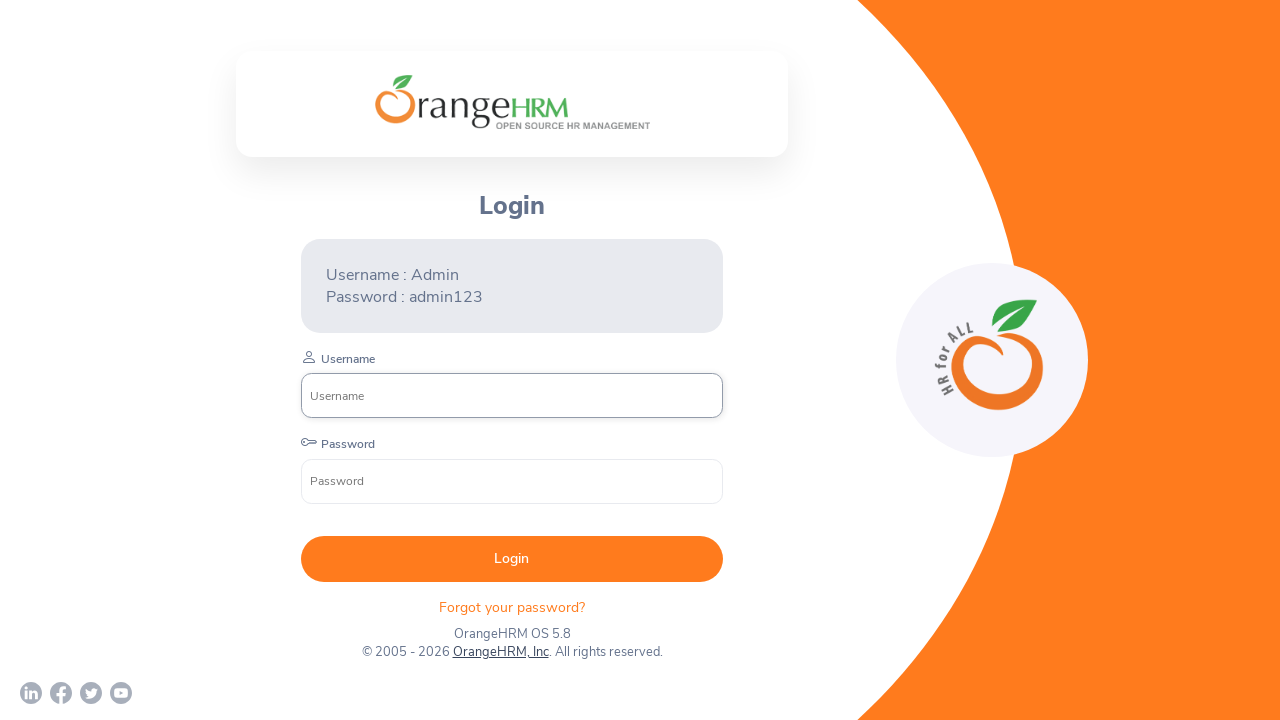